Fills out a Google Form with price, address, and link information, then submits the form and navigates to submit another response

Starting URL: https://docs.google.com/forms/d/e/1FAIpQLSdzGXNYrWWifhxSaHjcY15Aanuk0_ZLEFwZU8jI2_O4w5y2_A/viewform?usp=sf_link

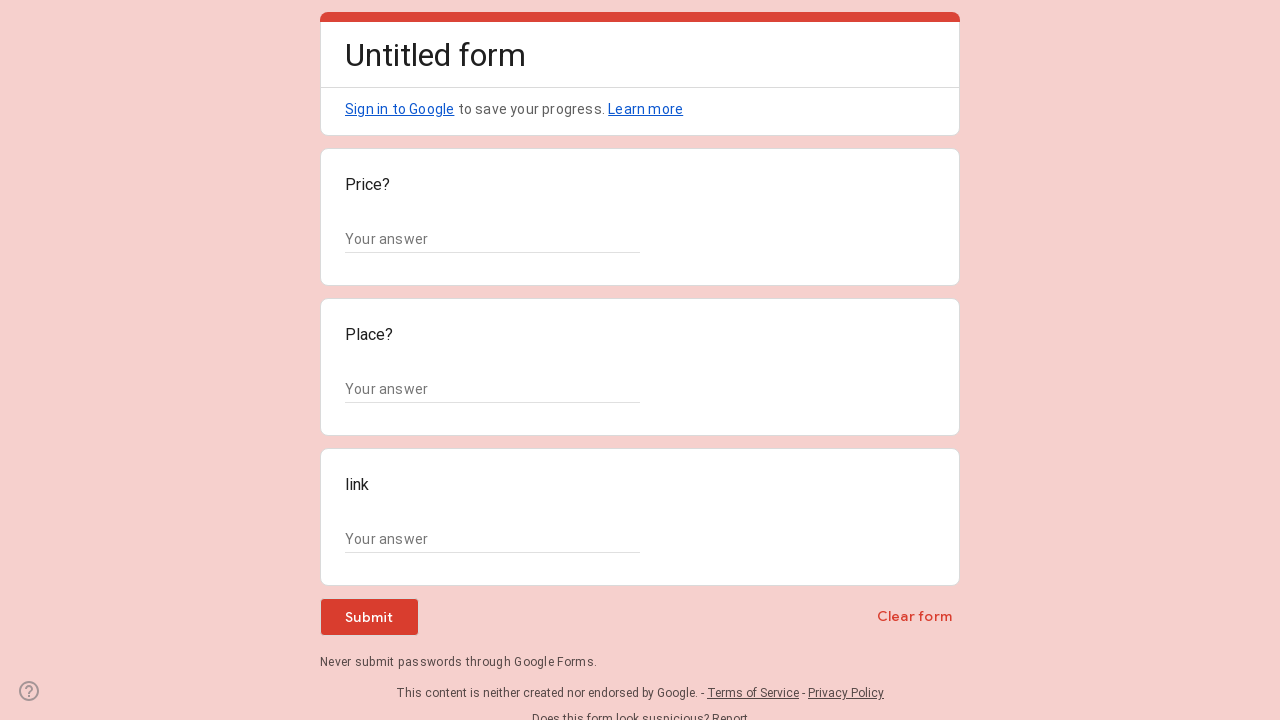

Clicked on price input field at (492, 239) on xpath=/html/body/div/div[2]/form/div[2]/div/div[2]/div[1]/div/div/div[2]/div/div
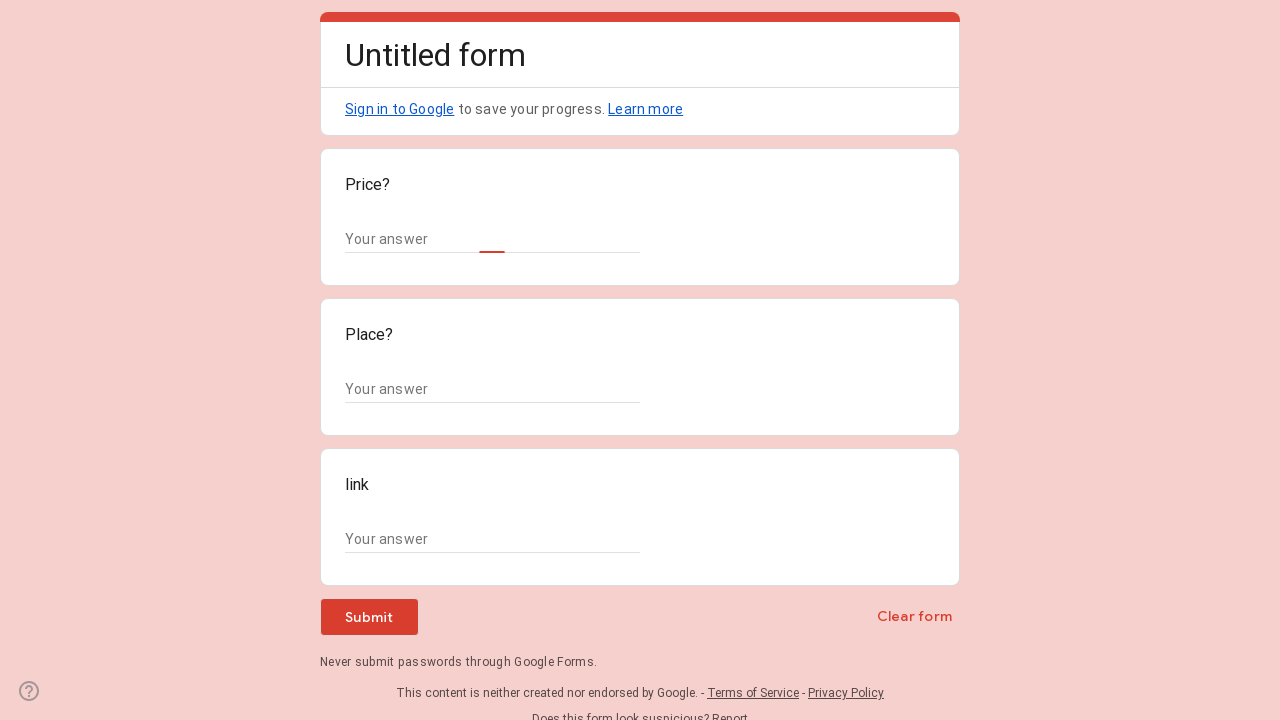

Filled price field with '$1,250' on xpath=/html/body/div/div[2]/form/div[2]/div/div[2]/div[1]/div/div/div[2]/div/div
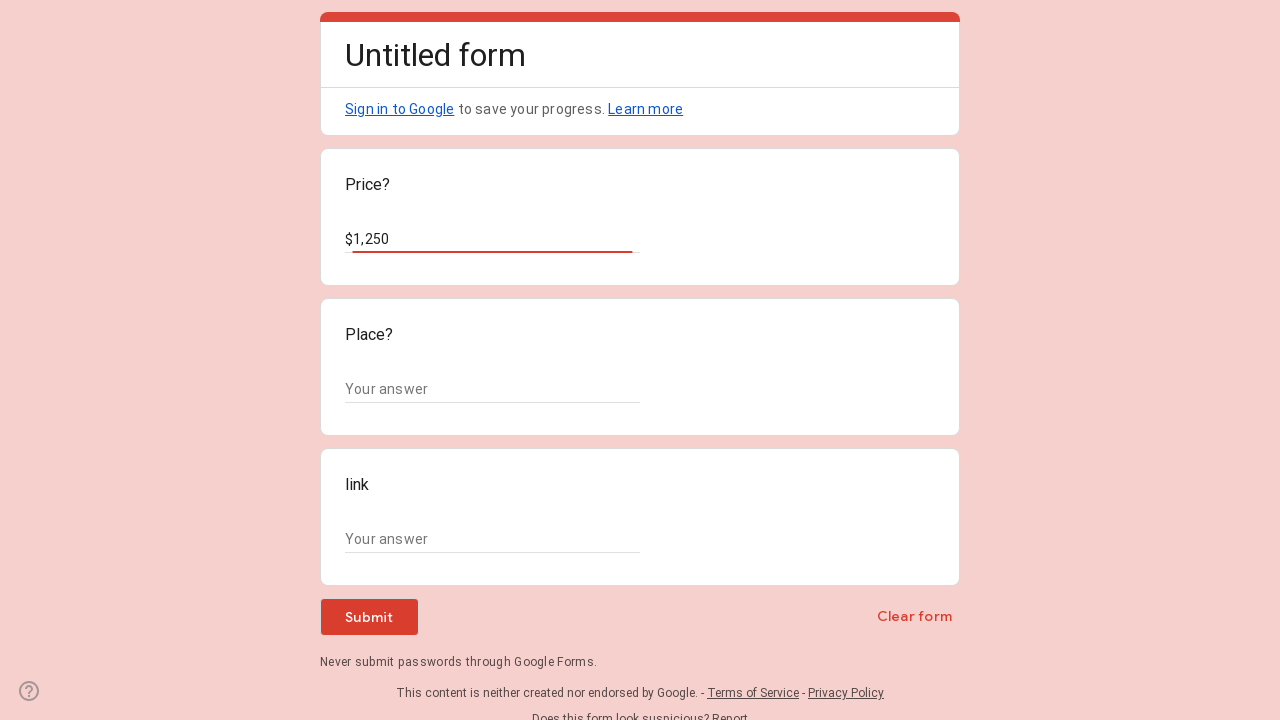

Clicked on address input field at (492, 389) on xpath=/html/body/div/div[2]/form/div[2]/div/div[2]/div[2]/div/div/div[2]/div/div
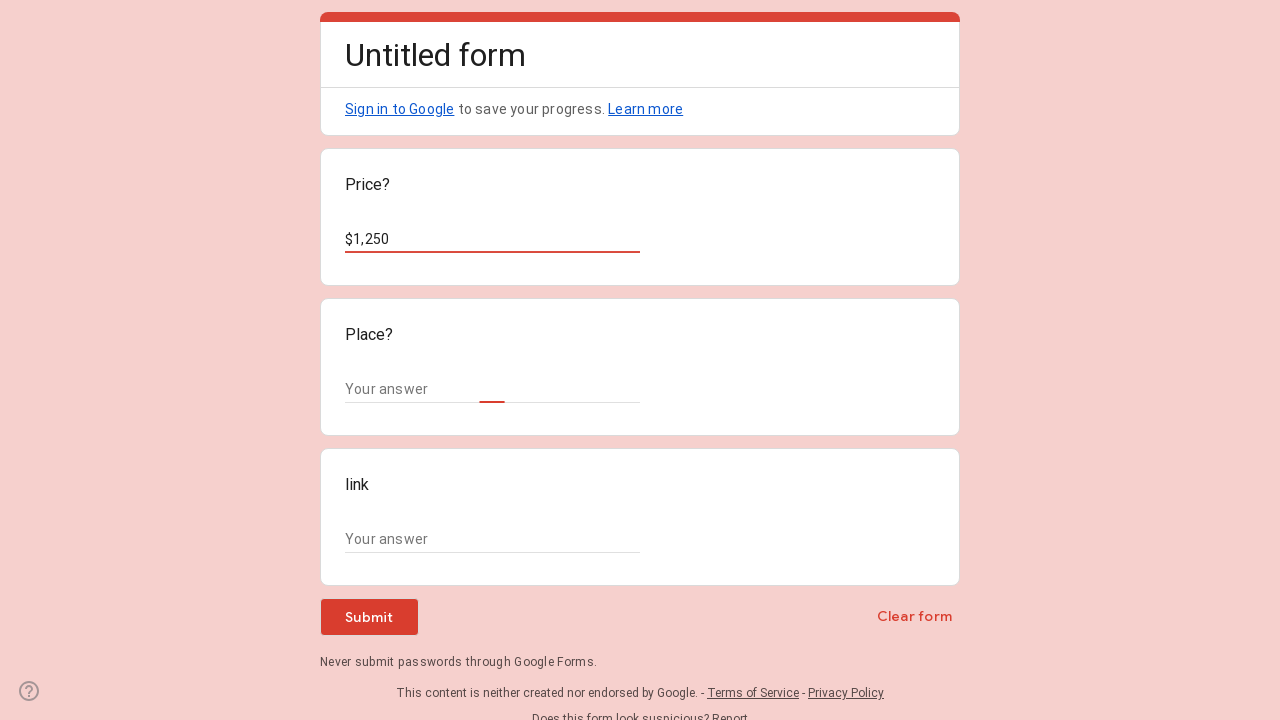

Filled address field with '123 Main Street, San Francisco, CA 94102' on xpath=/html/body/div/div[2]/form/div[2]/div/div[2]/div[2]/div/div/div[2]/div/div
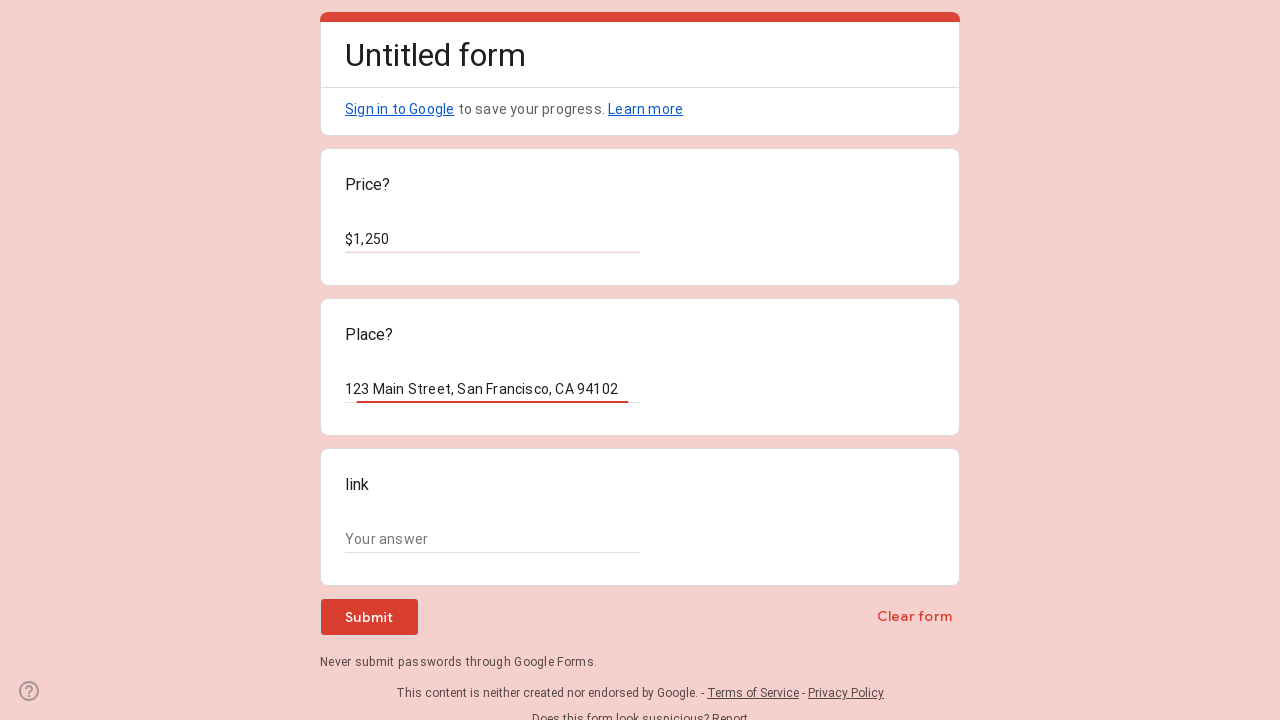

Clicked on link input field at (492, 539) on xpath=/html/body/div/div[2]/form/div[2]/div/div[2]/div[3]/div/div/div[2]/div/div
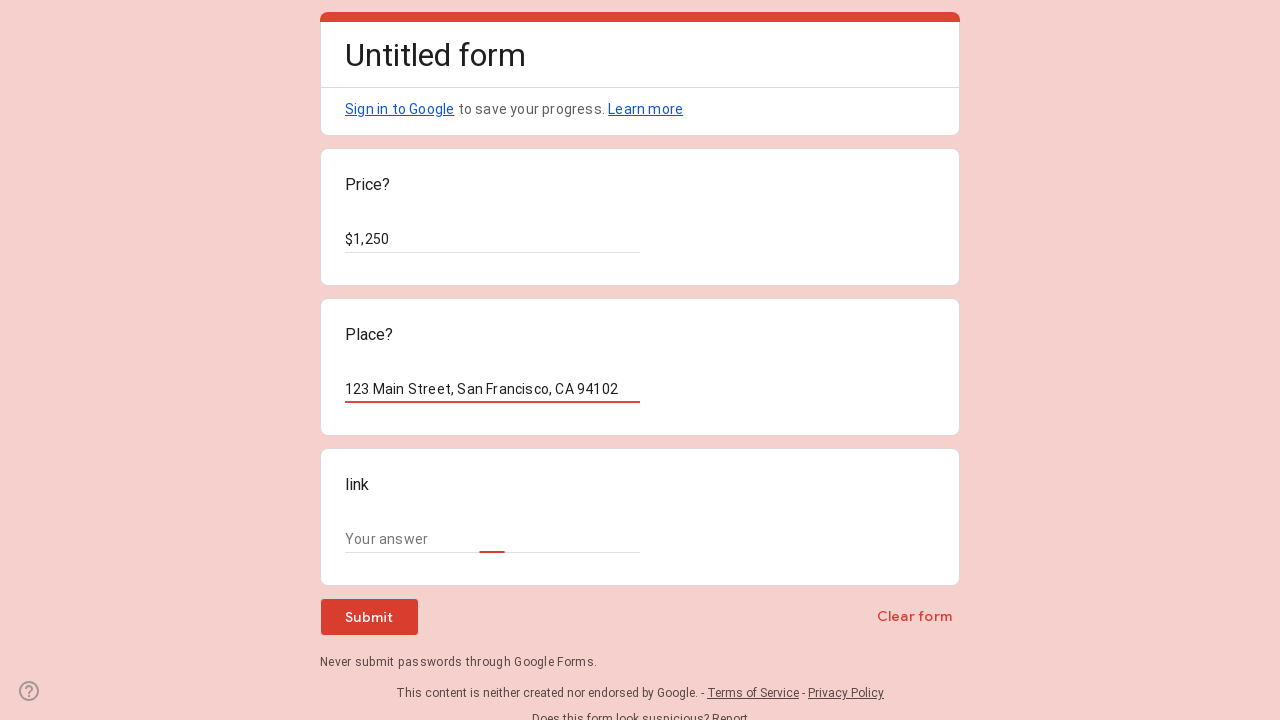

Filled link field with 'https://example.com/property/listing123' on xpath=/html/body/div/div[2]/form/div[2]/div/div[2]/div[3]/div/div/div[2]/div/div
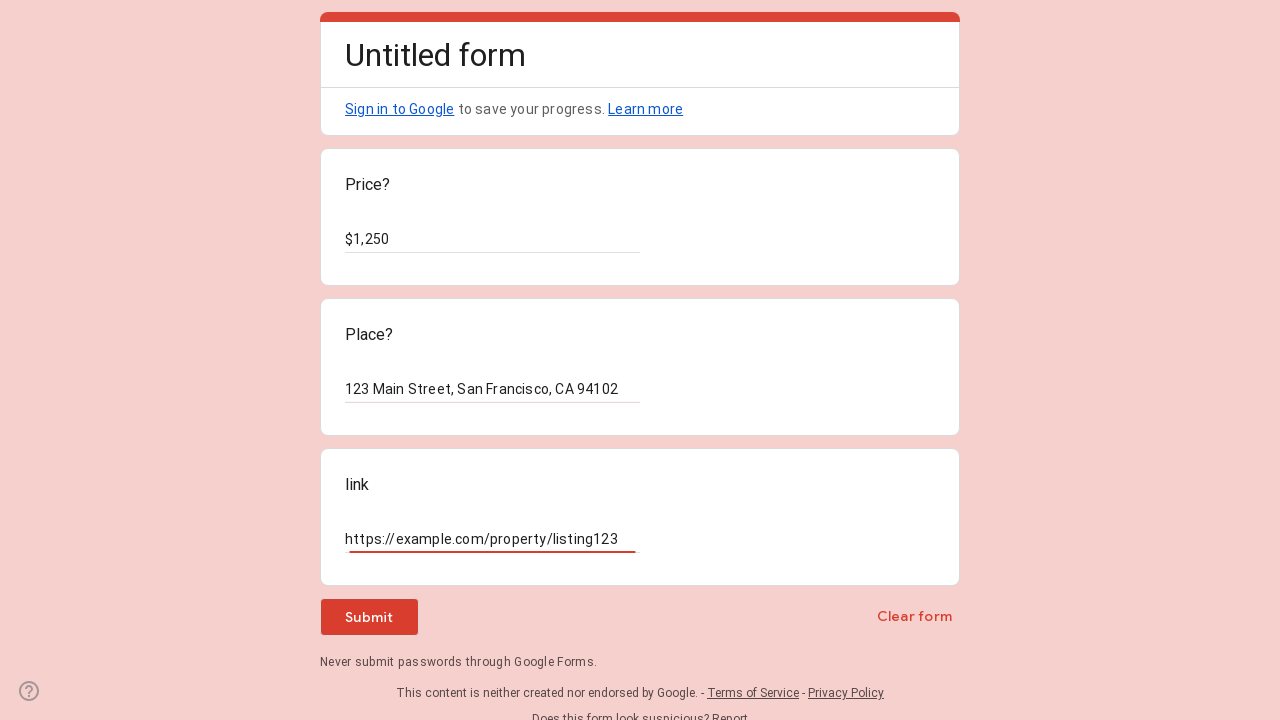

Clicked submit button to submit the form at (369, 617) on xpath=/html/body/div/div[2]/form/div[2]/div/div[3]/div[1]/div[1]/div
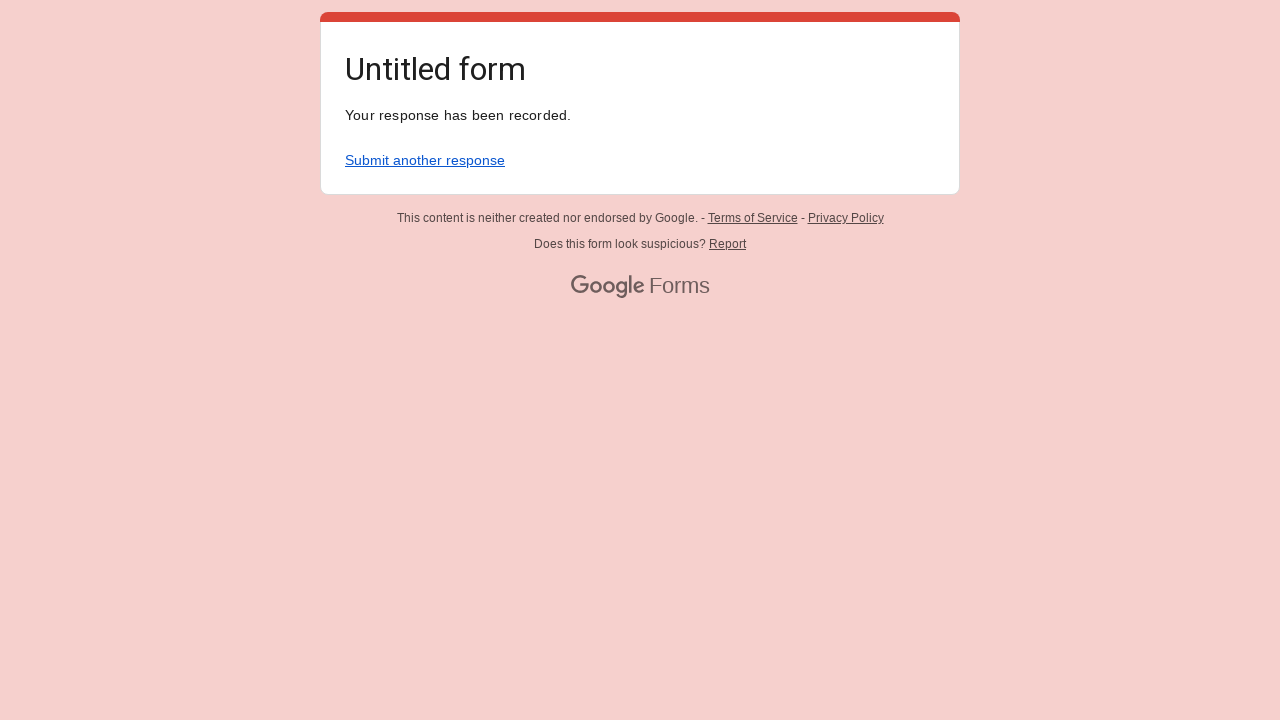

Clicked link to submit another response at (428, 160) on xpath=/html/body/div[1]/div[2]/div[1]/div/div[4]/a
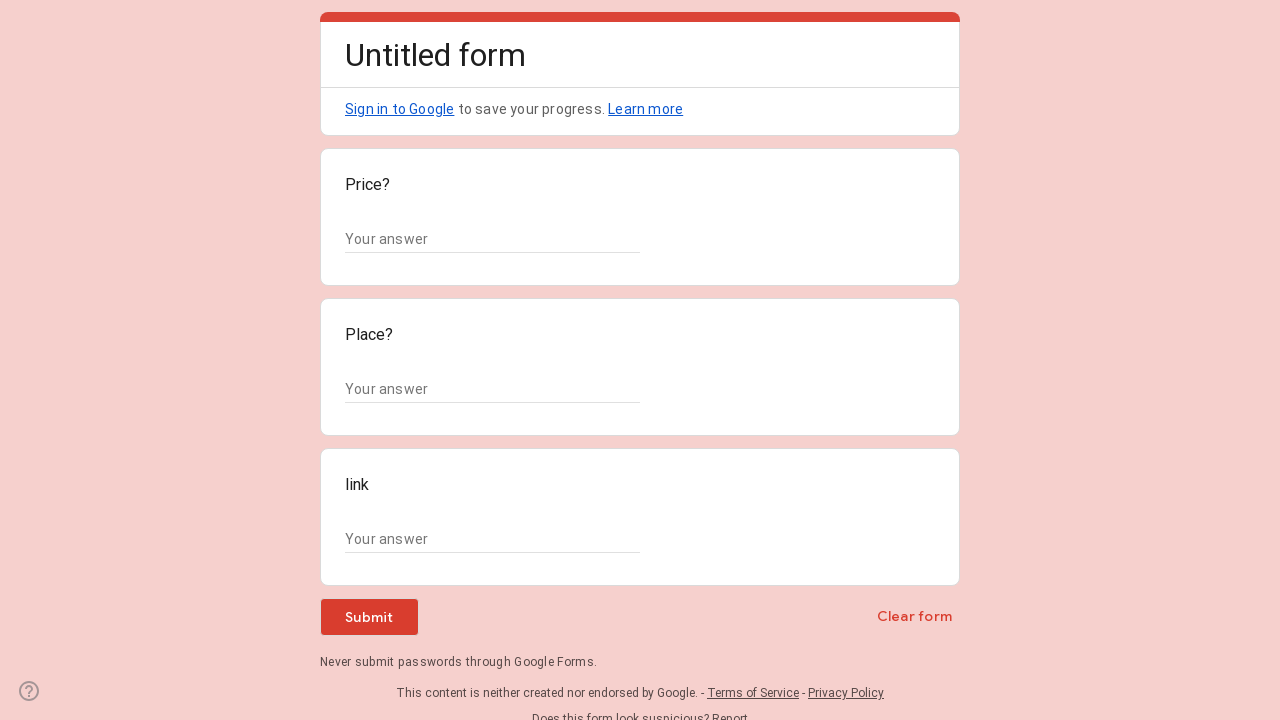

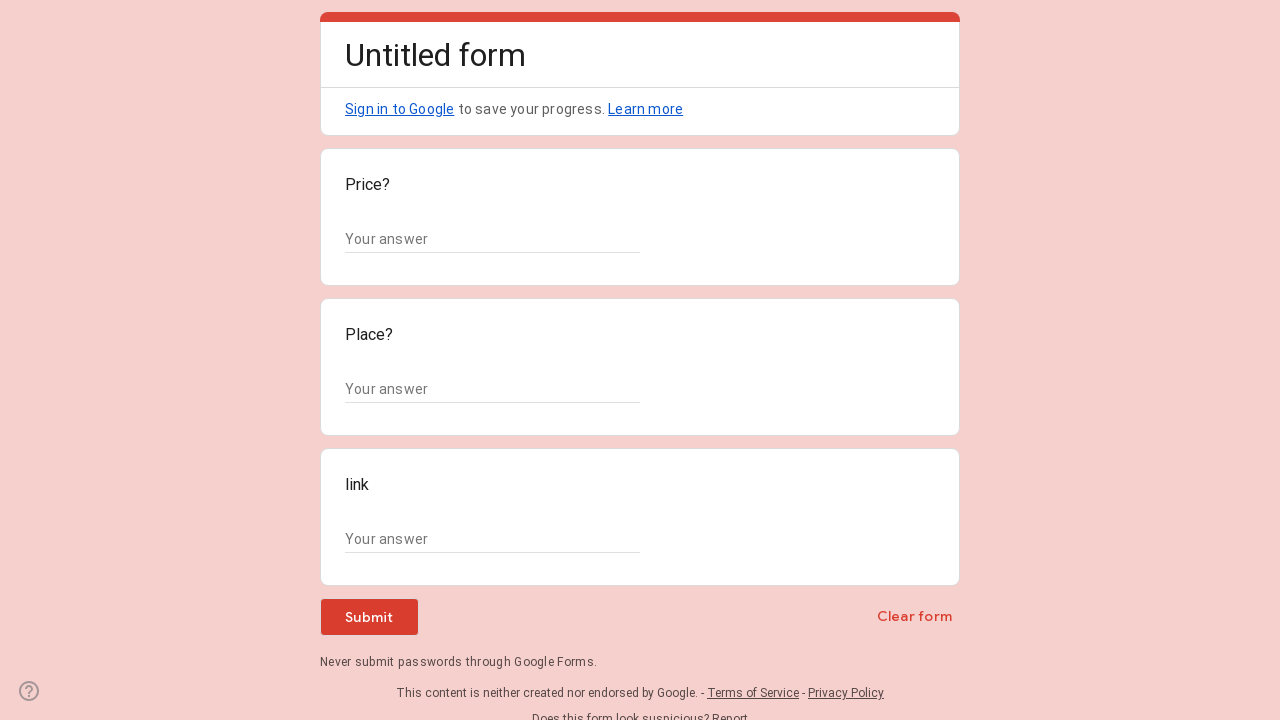